Tests selecting all checkboxes on the page

Starting URL: https://the-internet.herokuapp.com/checkboxes

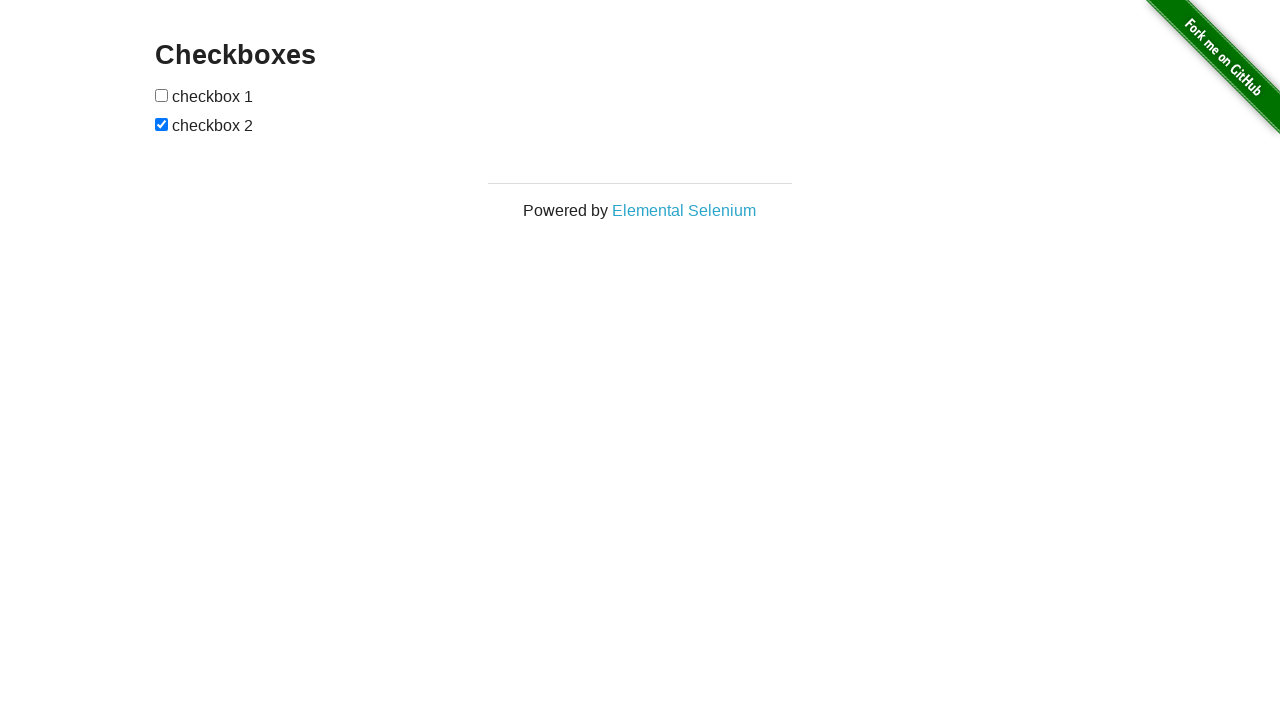

Navigated to checkboxes page
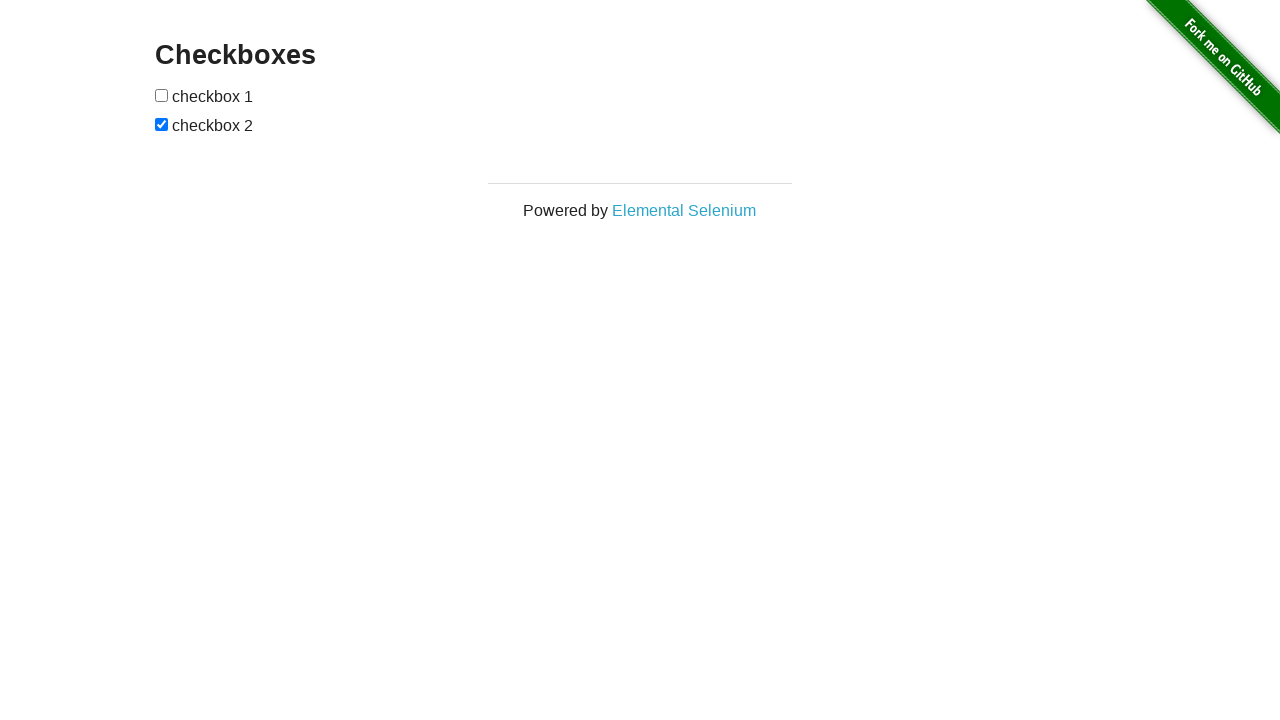

Located all checkboxes on the page
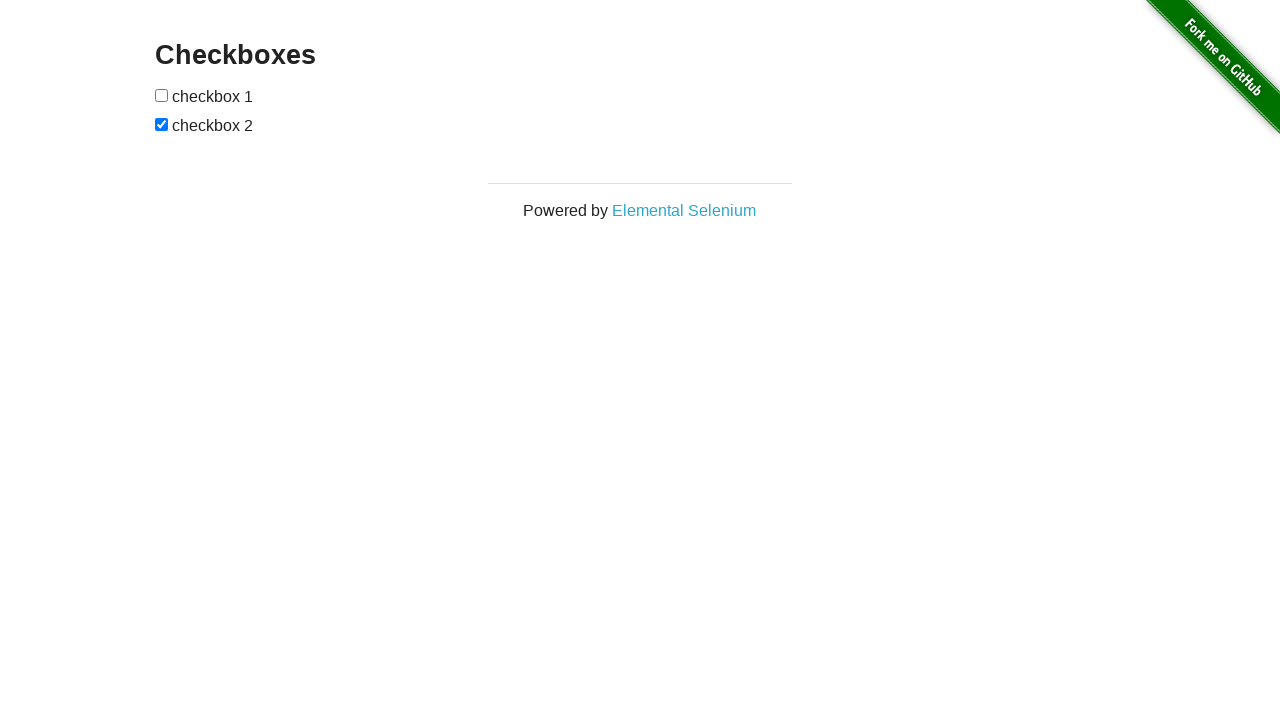

Found 2 checkboxes on the page
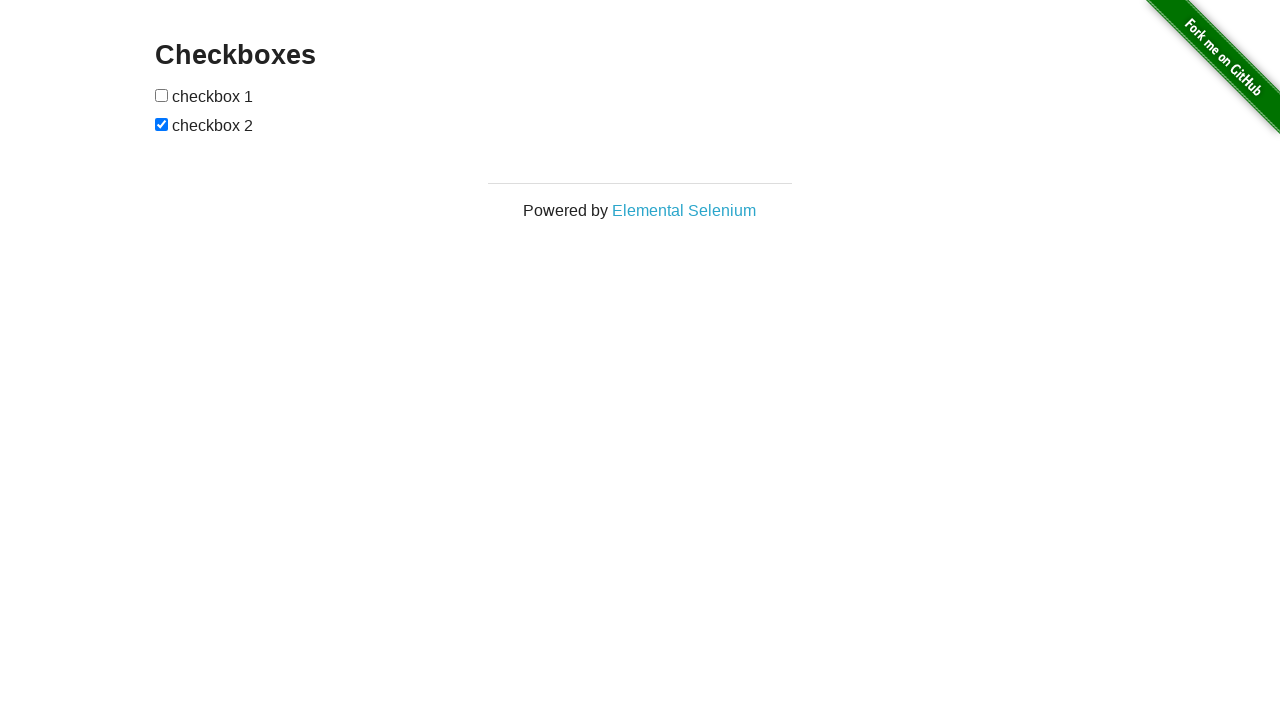

Retrieved checkbox 1
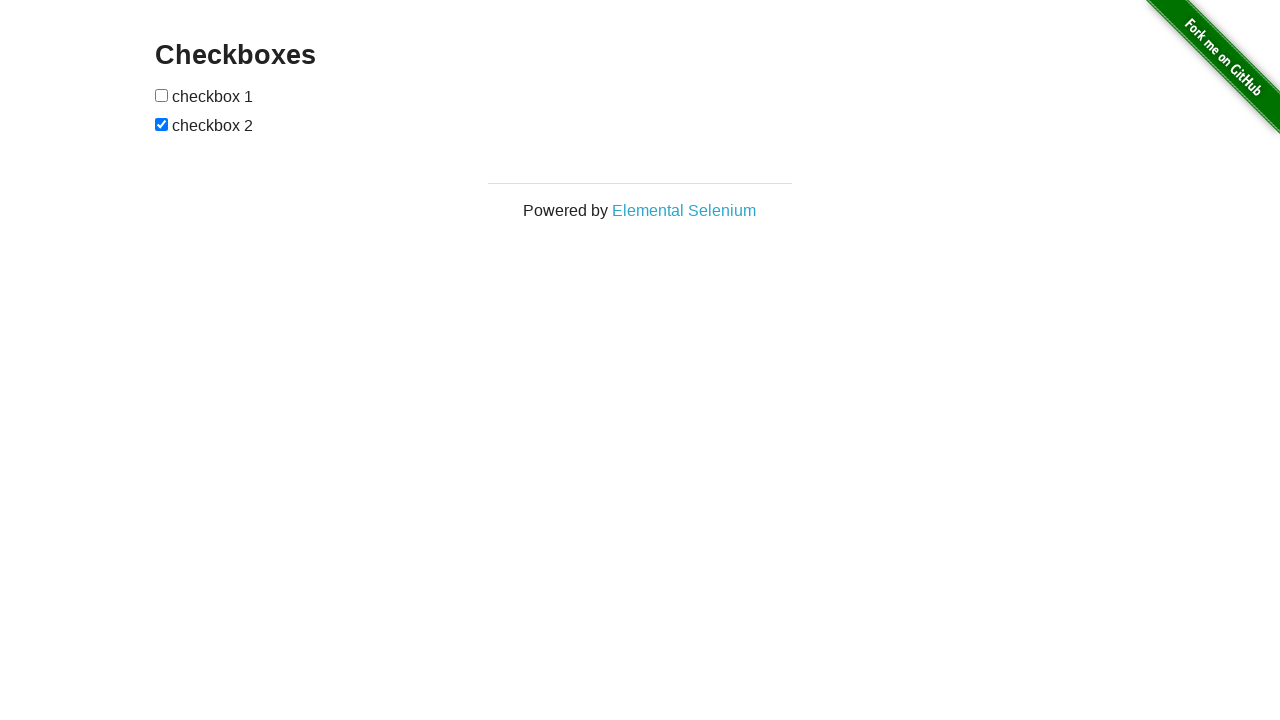

Clicked checkbox 1 to select it at (162, 95) on #checkboxes input[type='checkbox'] >> nth=0
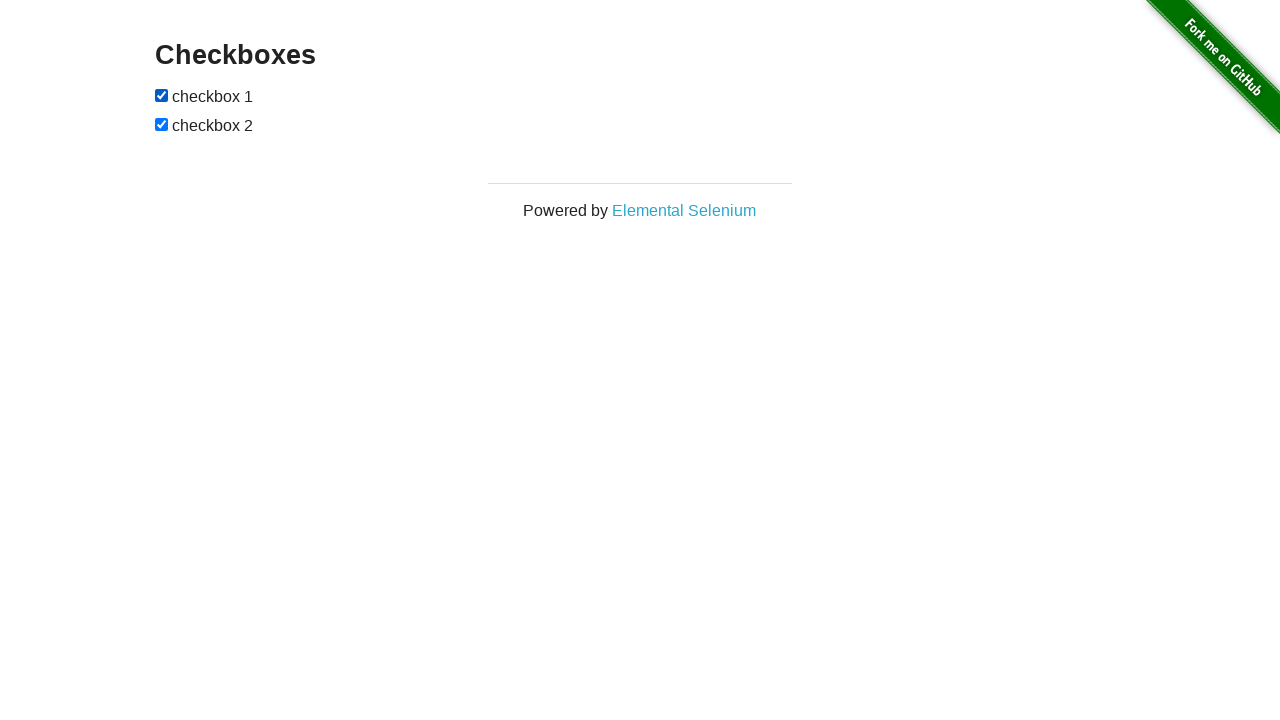

Retrieved checkbox 2
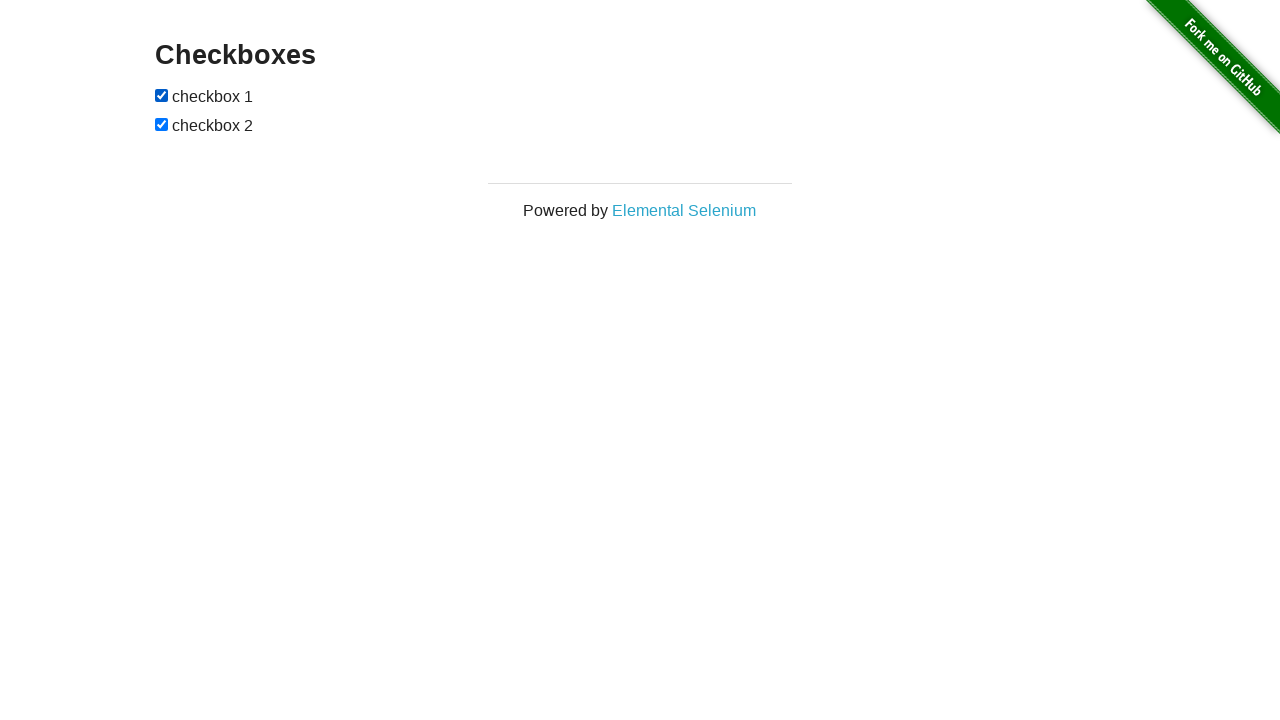

Checkbox 2 was already checked, skipped
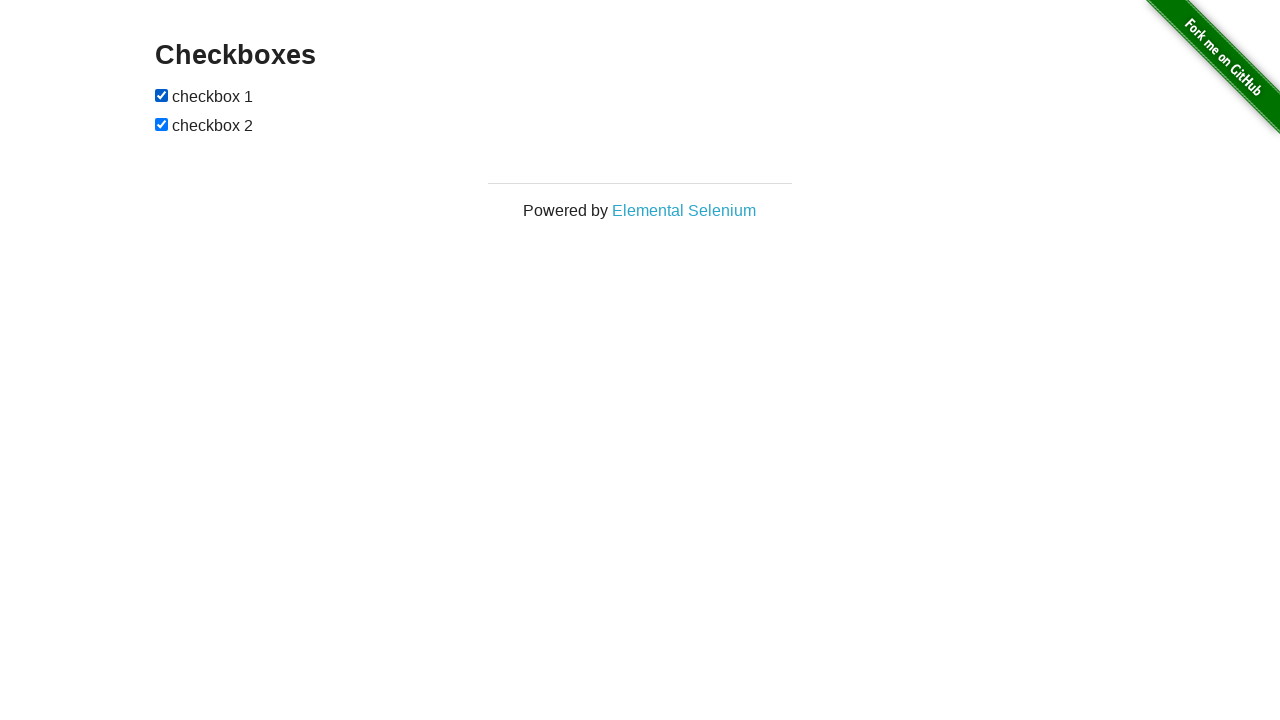

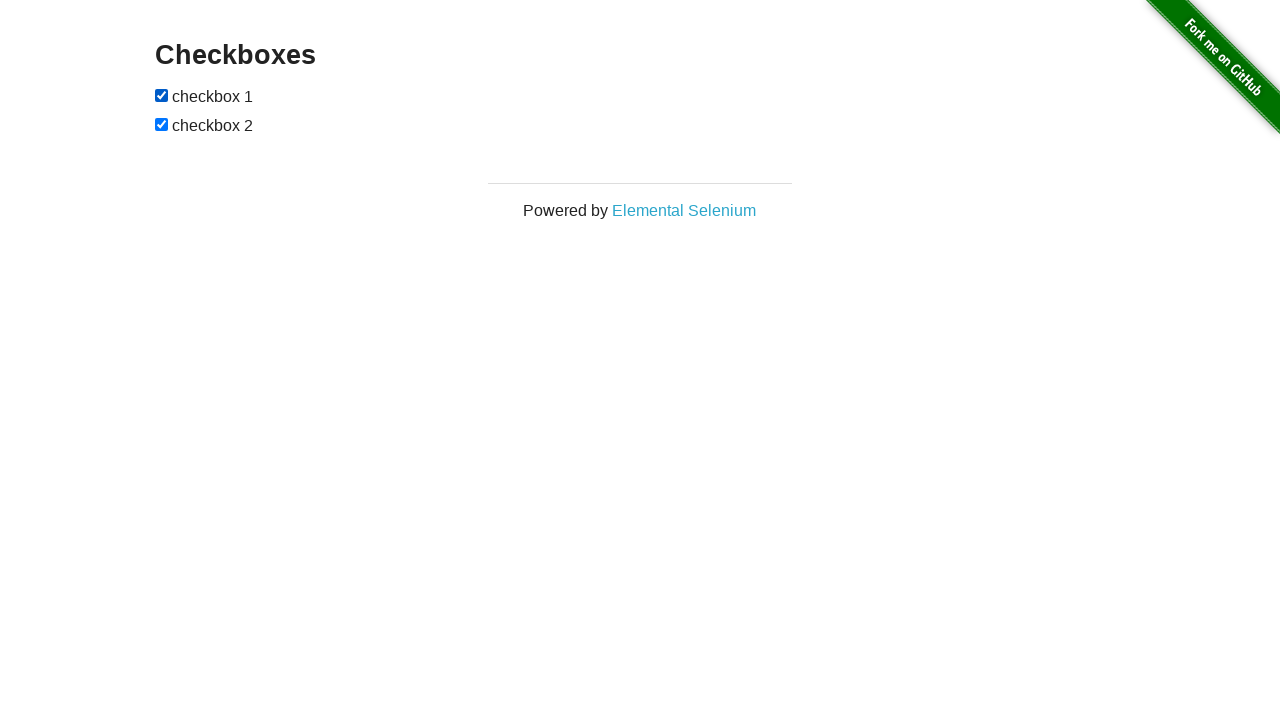